Fills username, email fields and submits the form

Starting URL: https://demoqa.com/text-box

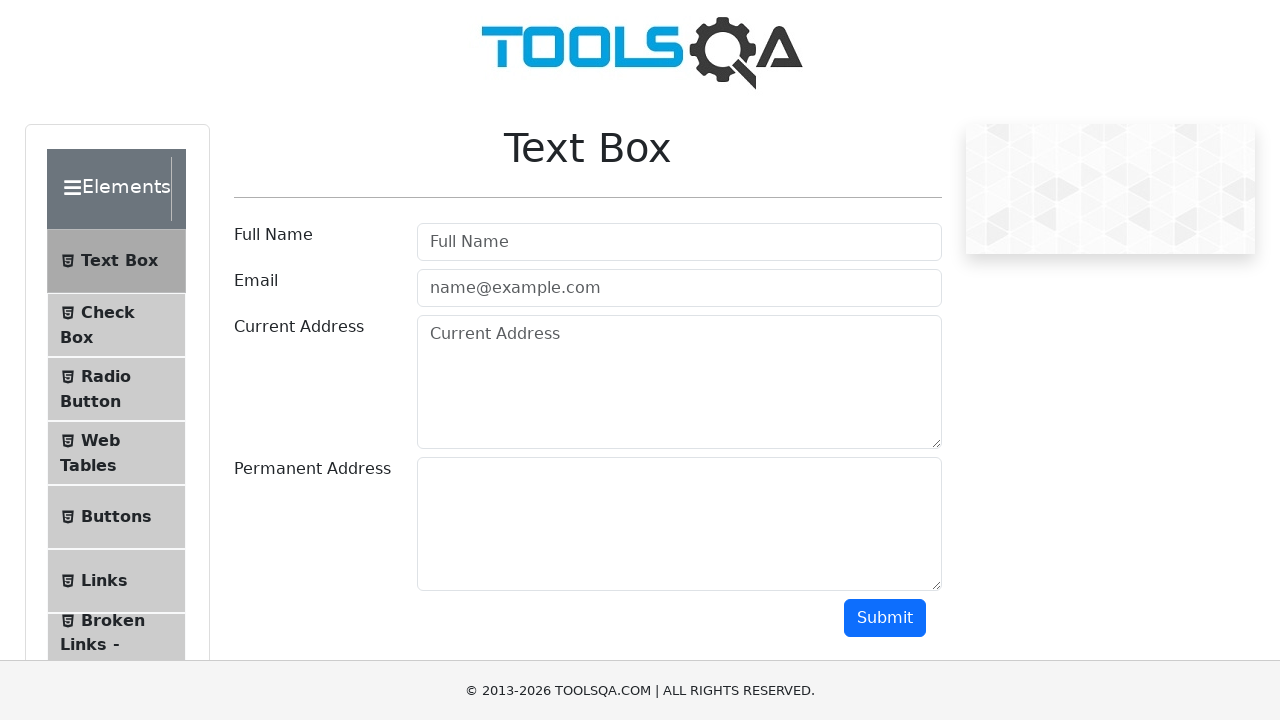

Filled username field with 'rodrigo' on #userName
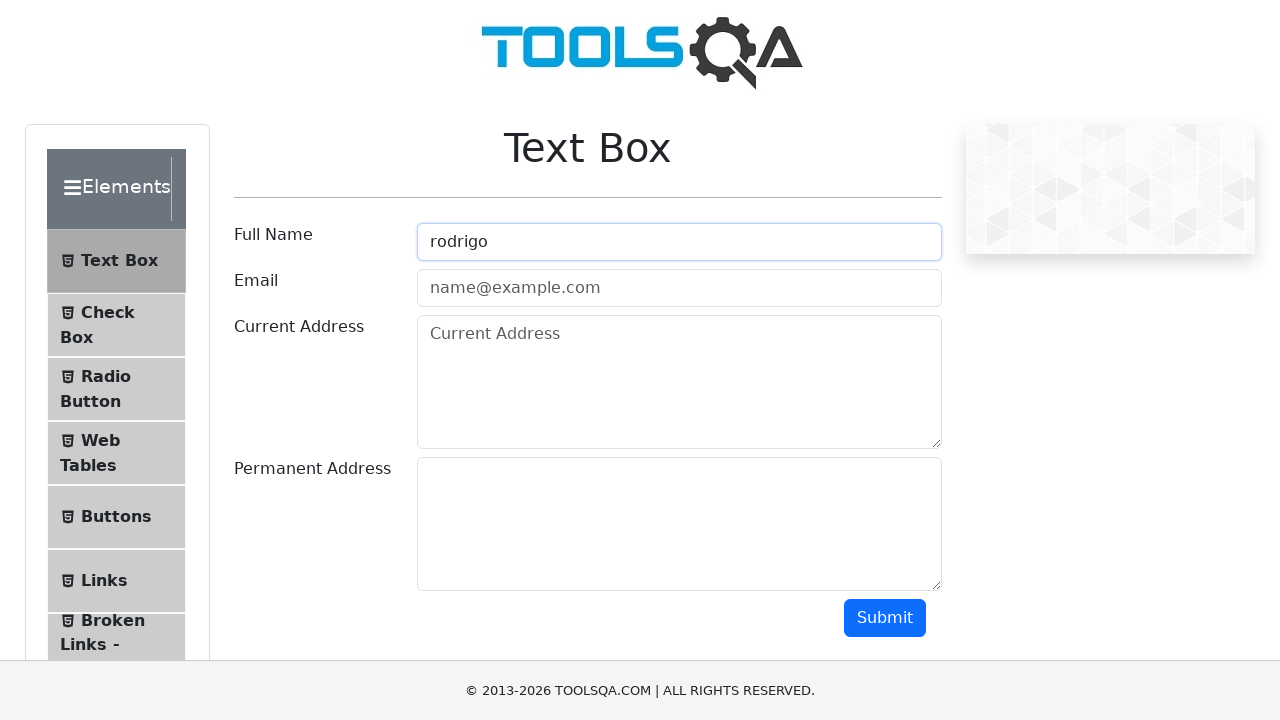

Filled email field with 'rodrigo@gmail.com' on #userEmail
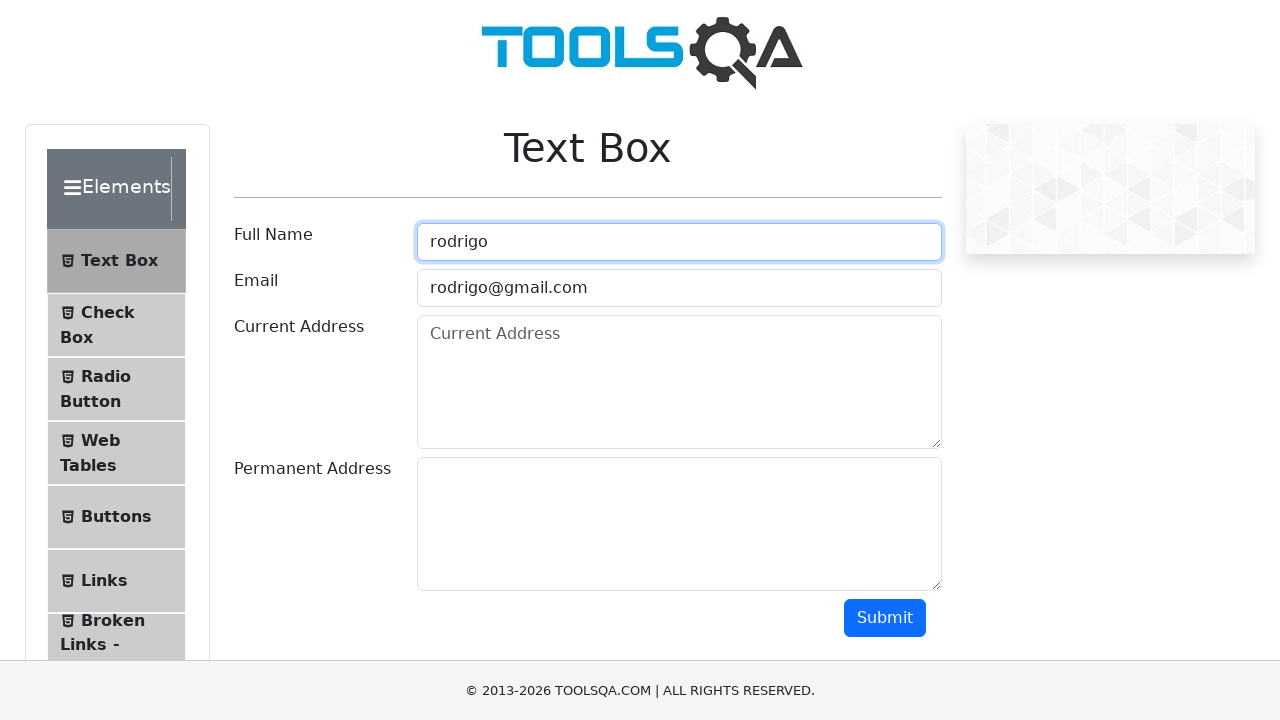

Clicked submit button to submit the form at (885, 618) on #submit
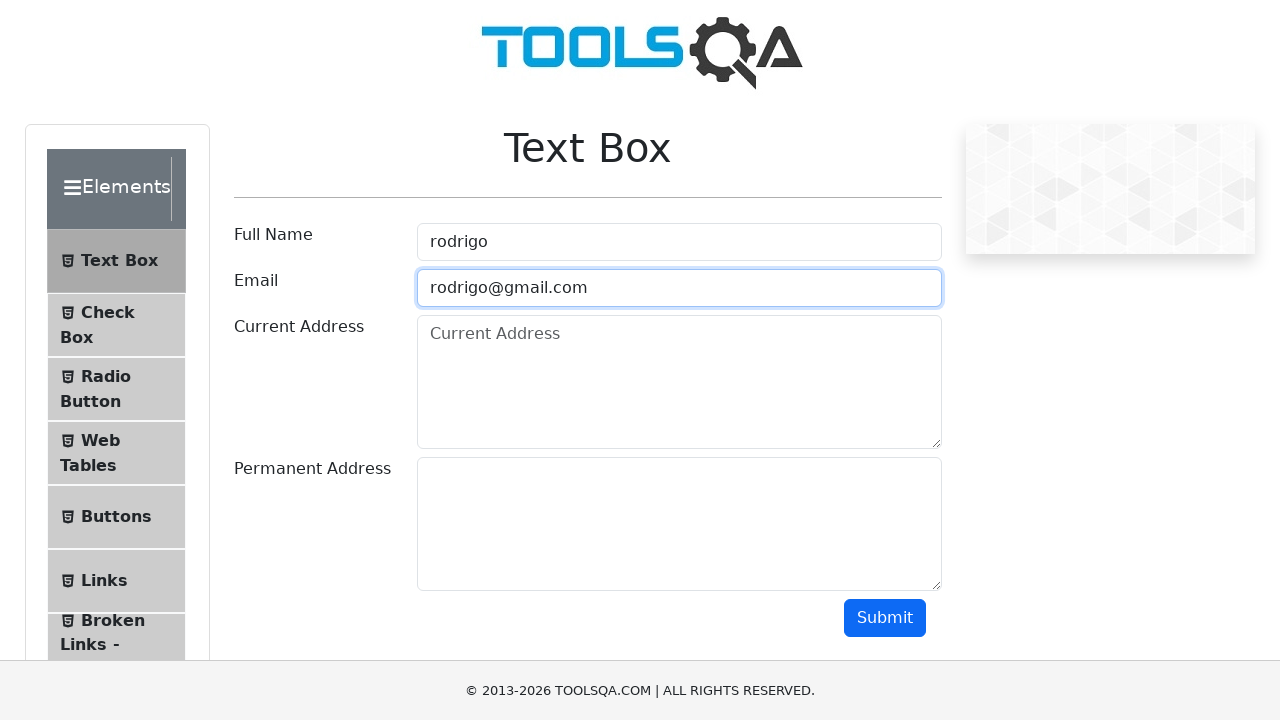

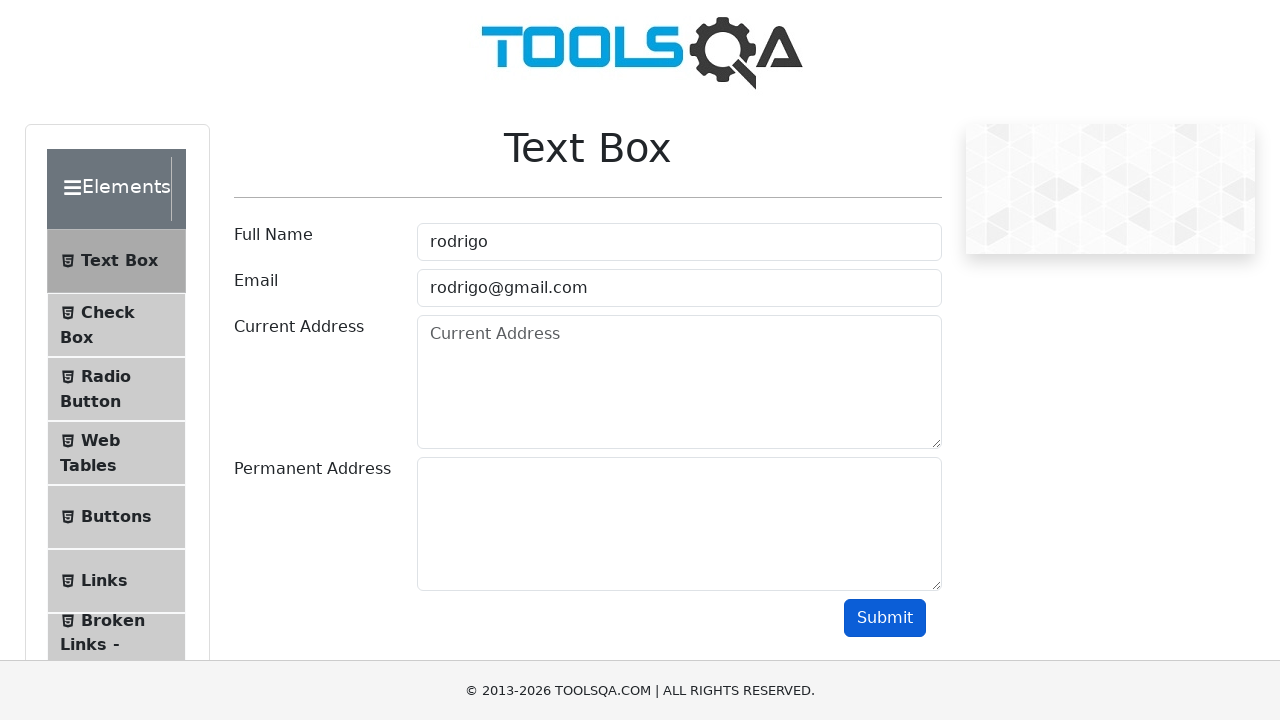